Tests autosuggest dropdown functionality by typing "IND" and selecting the third suggestion using keyboard navigation

Starting URL: https://rahulshettyacademy.com/dropdownsPractise/

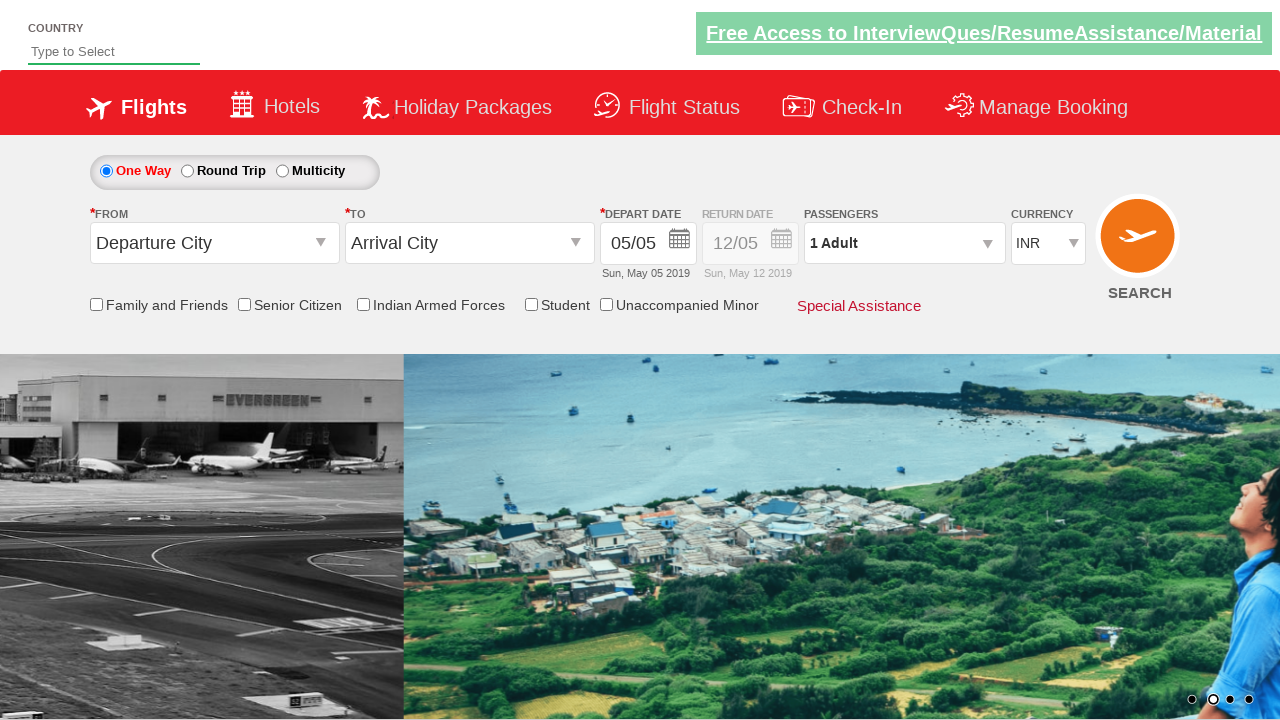

Clicked on autosuggest field at (114, 52) on #autosuggest
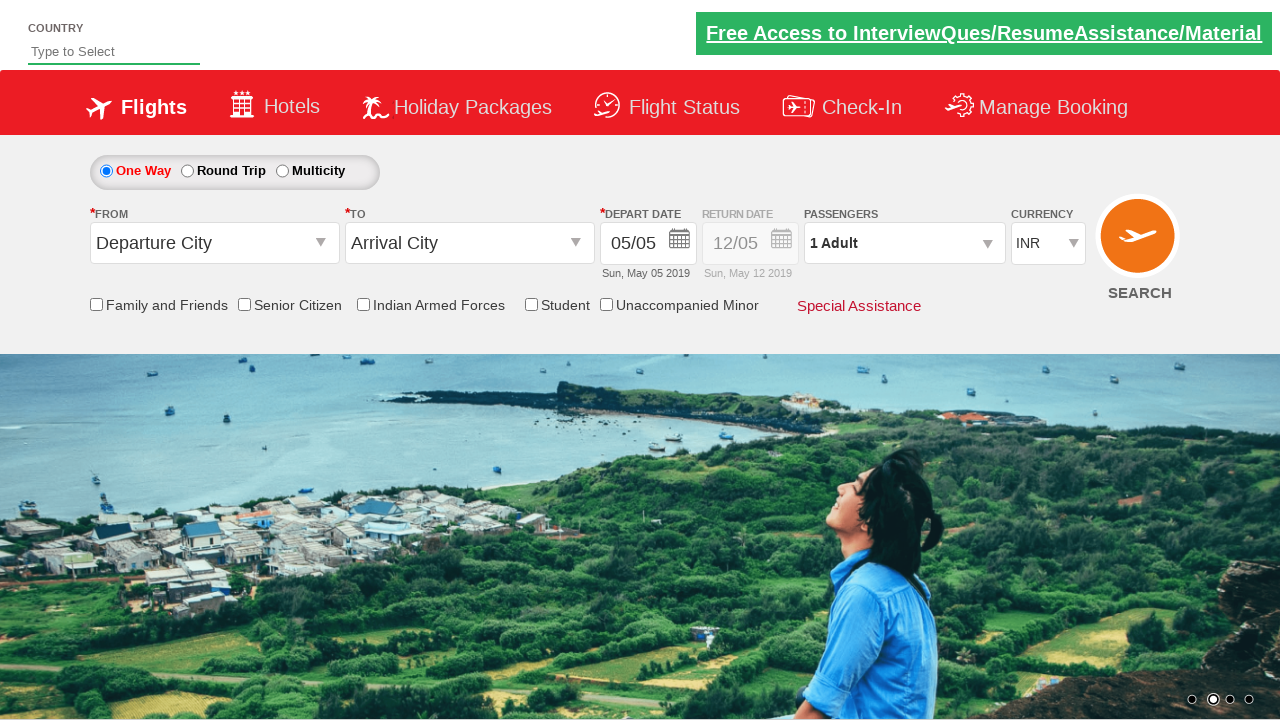

Typed 'IND' in autosuggest field on #autosuggest
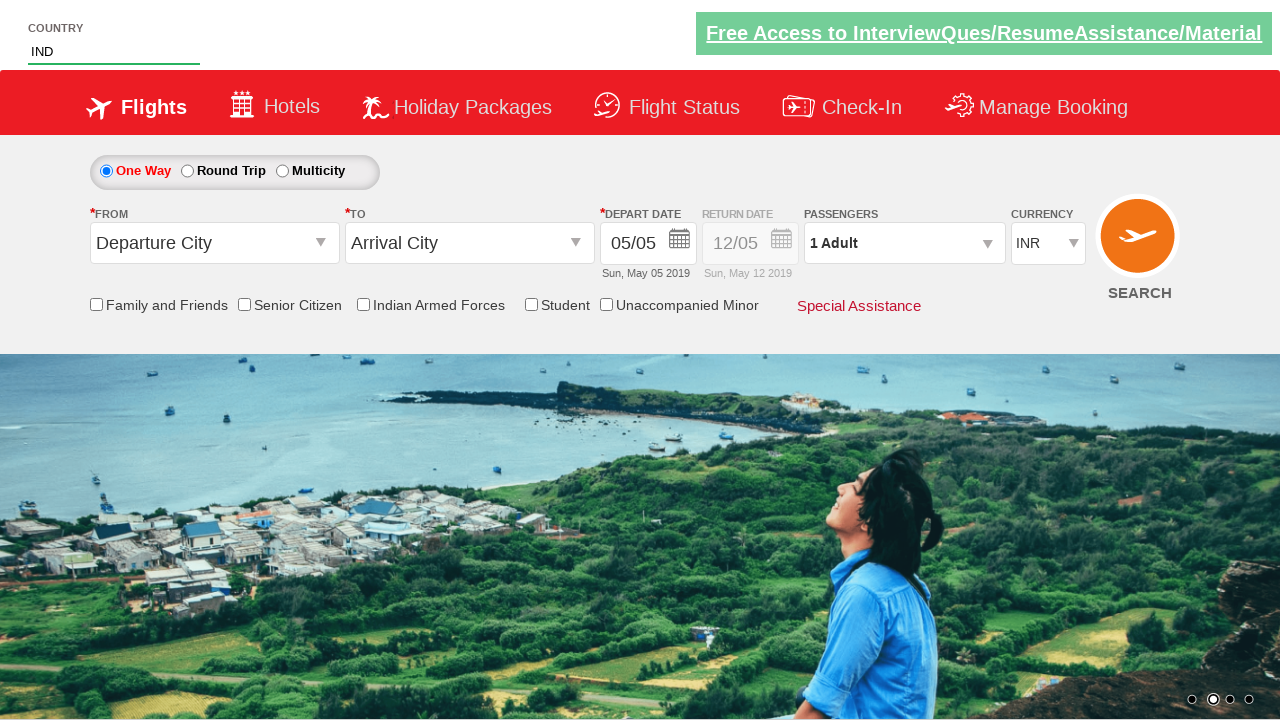

Pressed ArrowDown key (iteration 1/3) to navigate through autosuggest dropdown
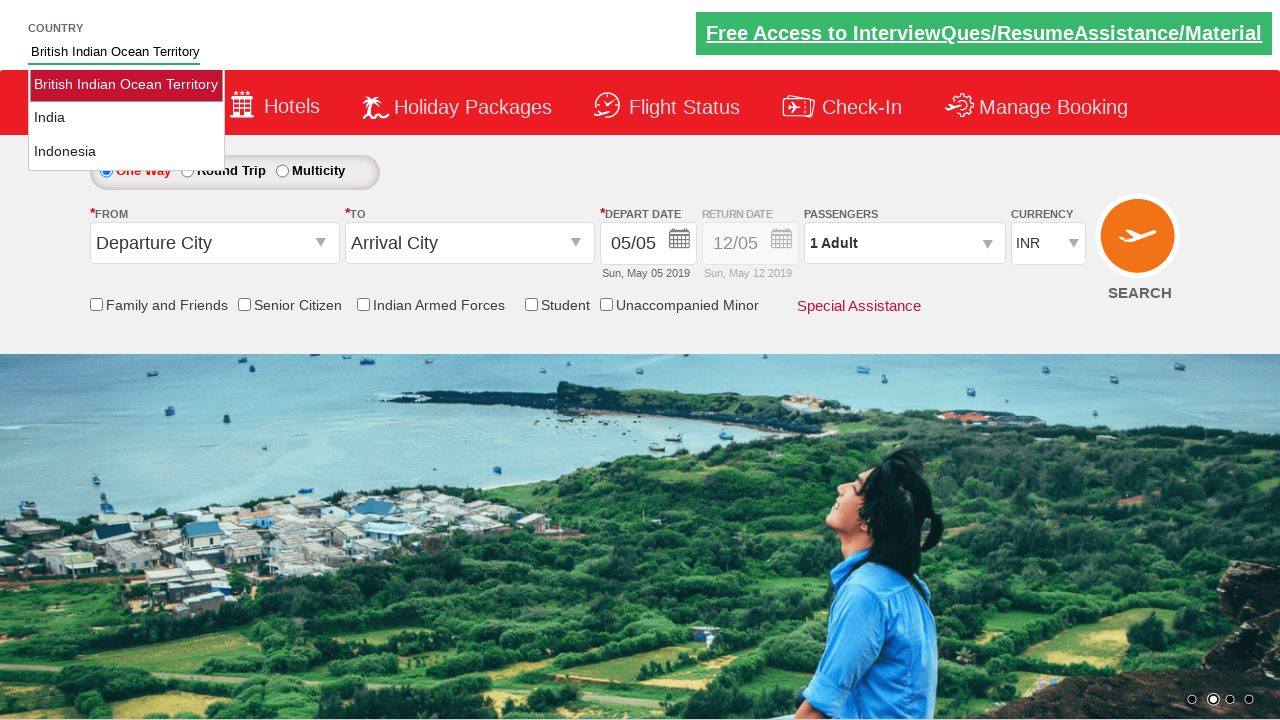

Pressed ArrowDown key (iteration 2/3) to navigate through autosuggest dropdown
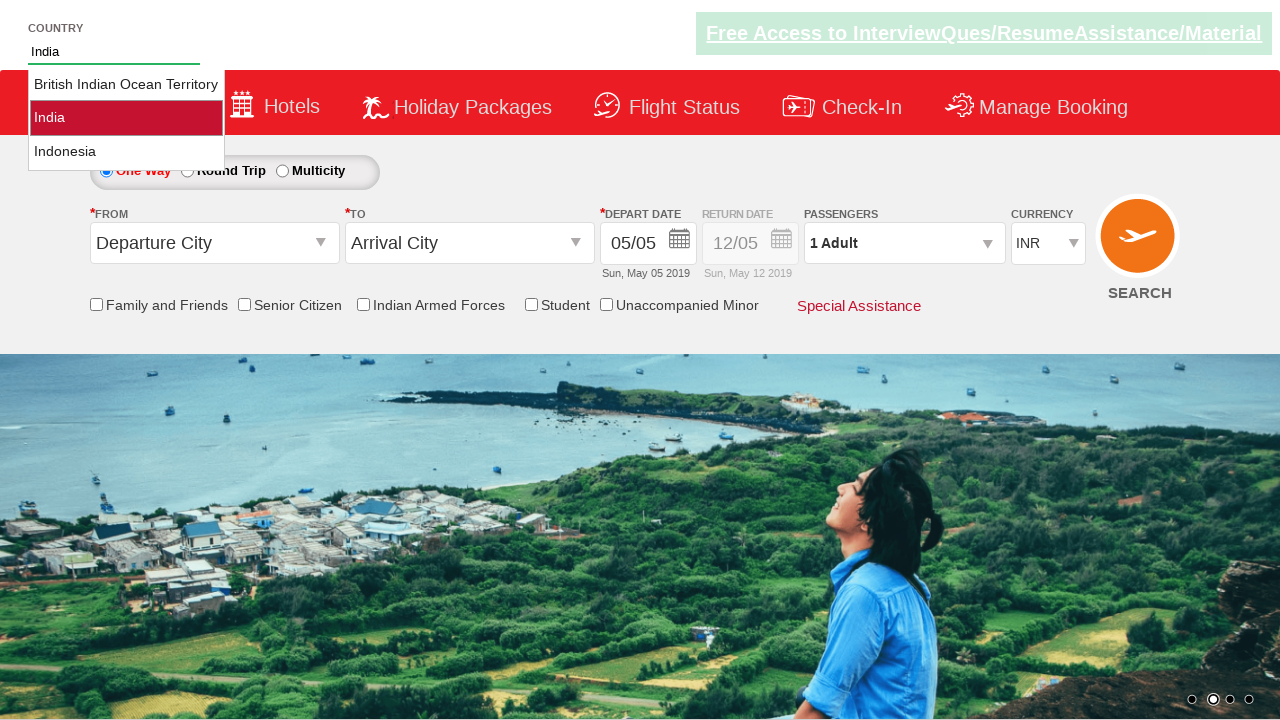

Pressed ArrowDown key (iteration 3/3) to navigate through autosuggest dropdown
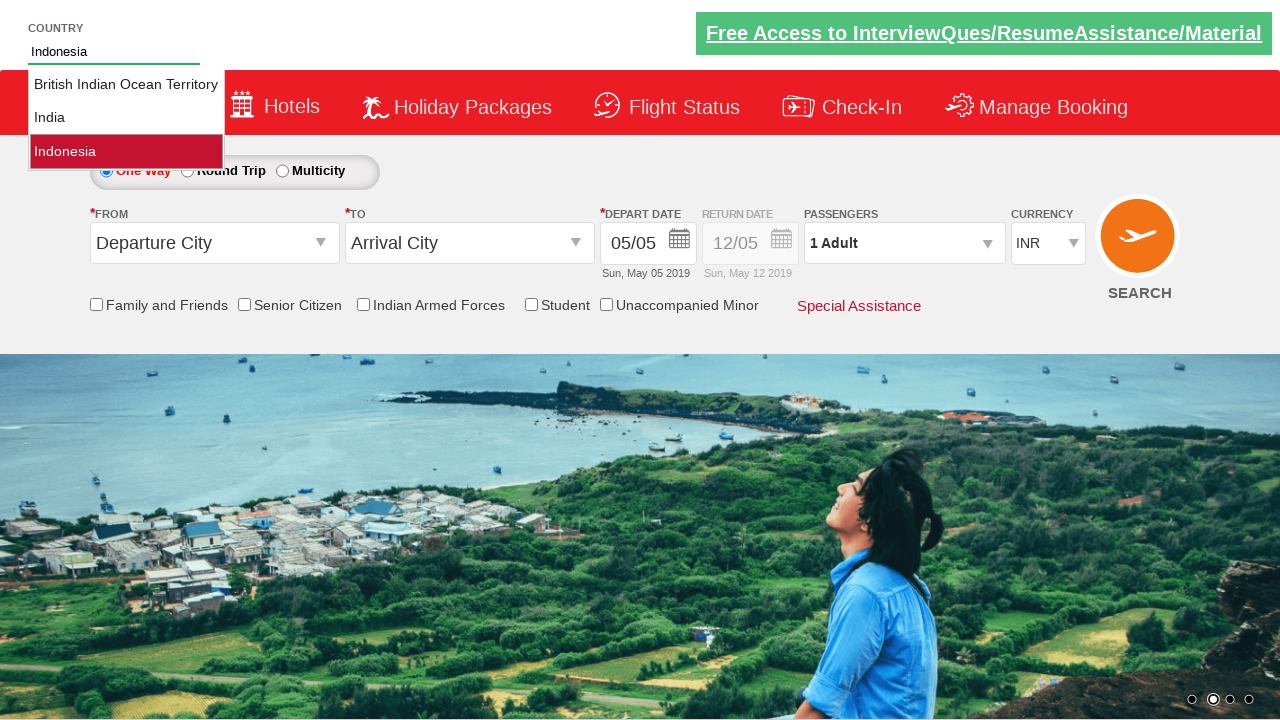

Pressed Enter to select the third suggestion from autosuggest dropdown
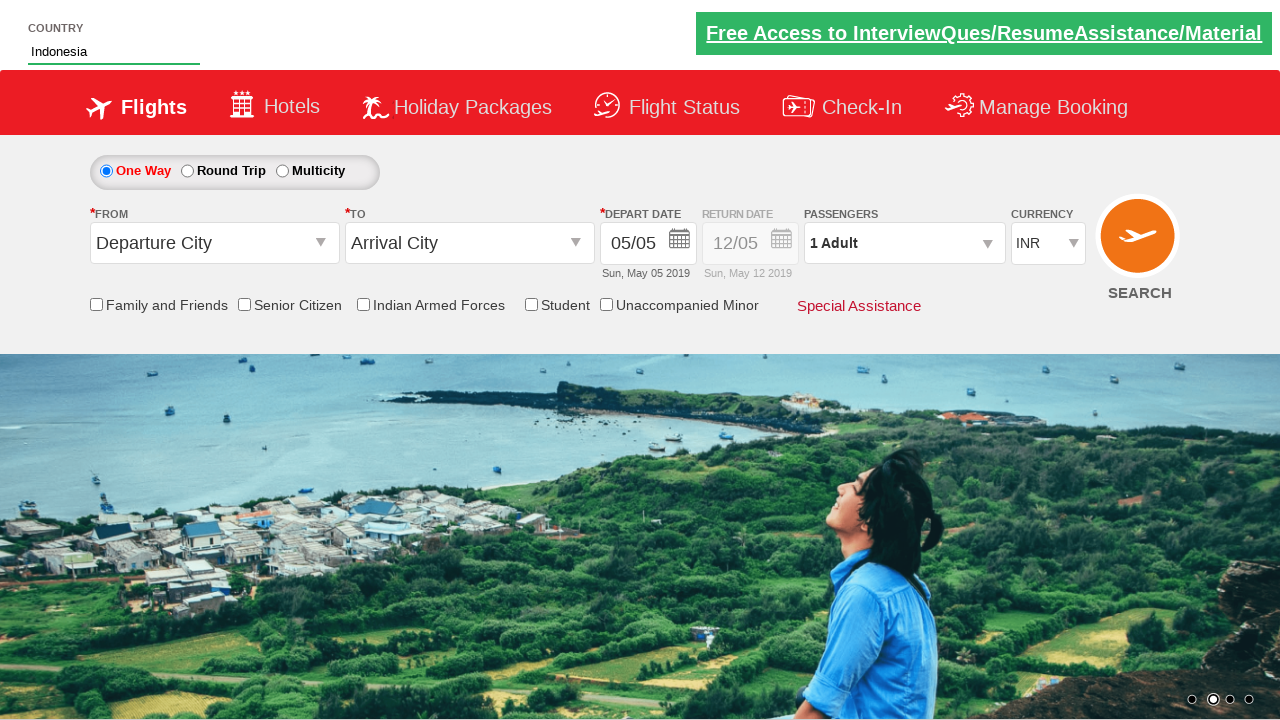

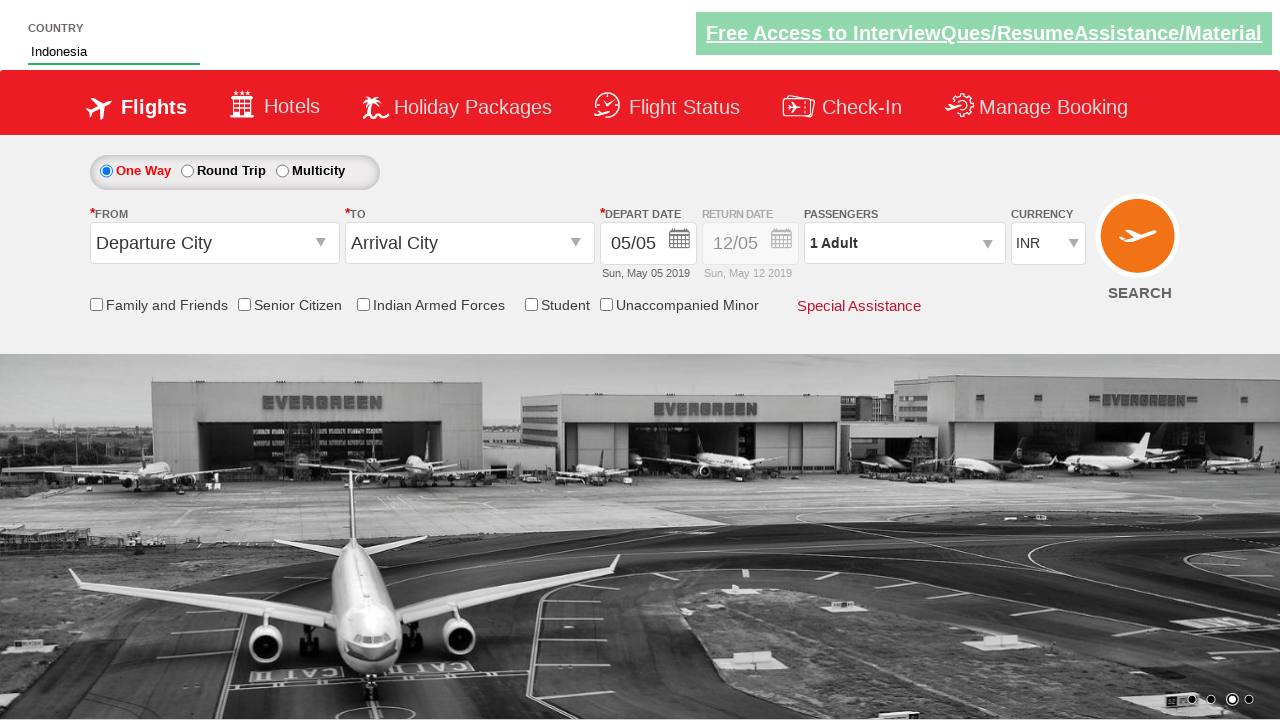